Verifies that the game canvas element is displayed on the Flappy Bird game page

Starting URL: https://kulacs-kristof.github.io/Flappy-Bird/game.html

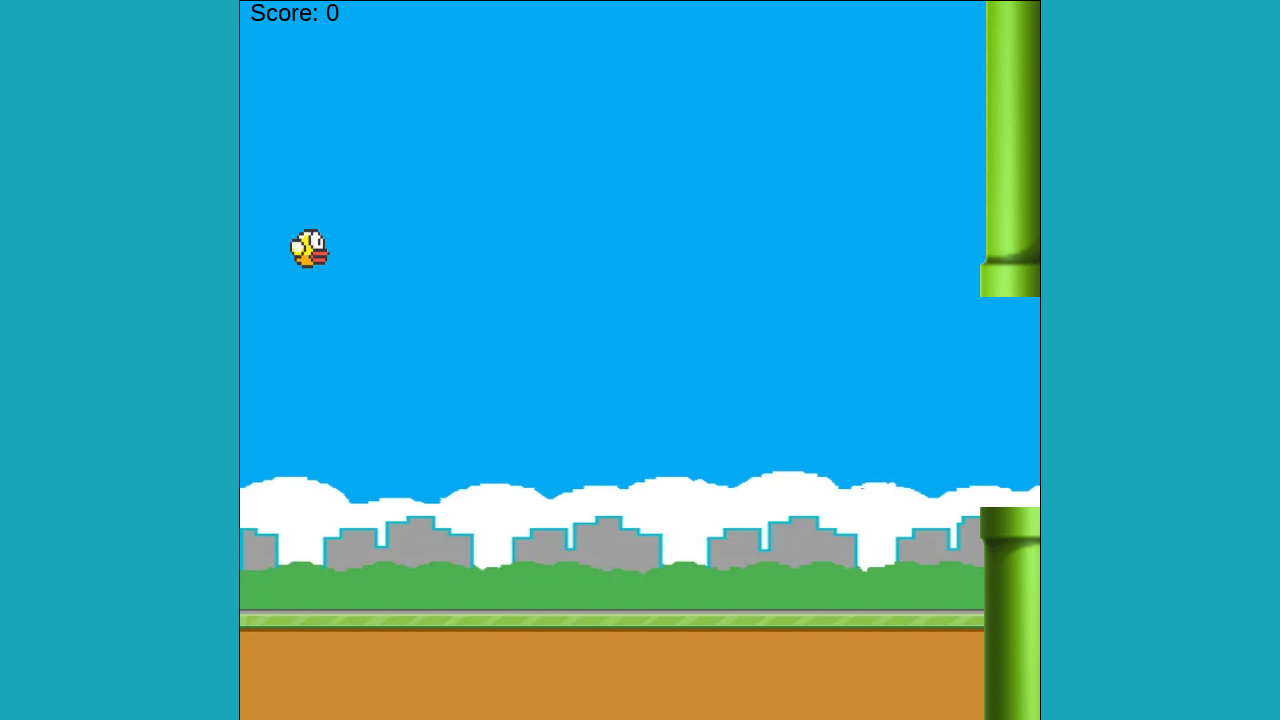

Waited for game canvas element to load
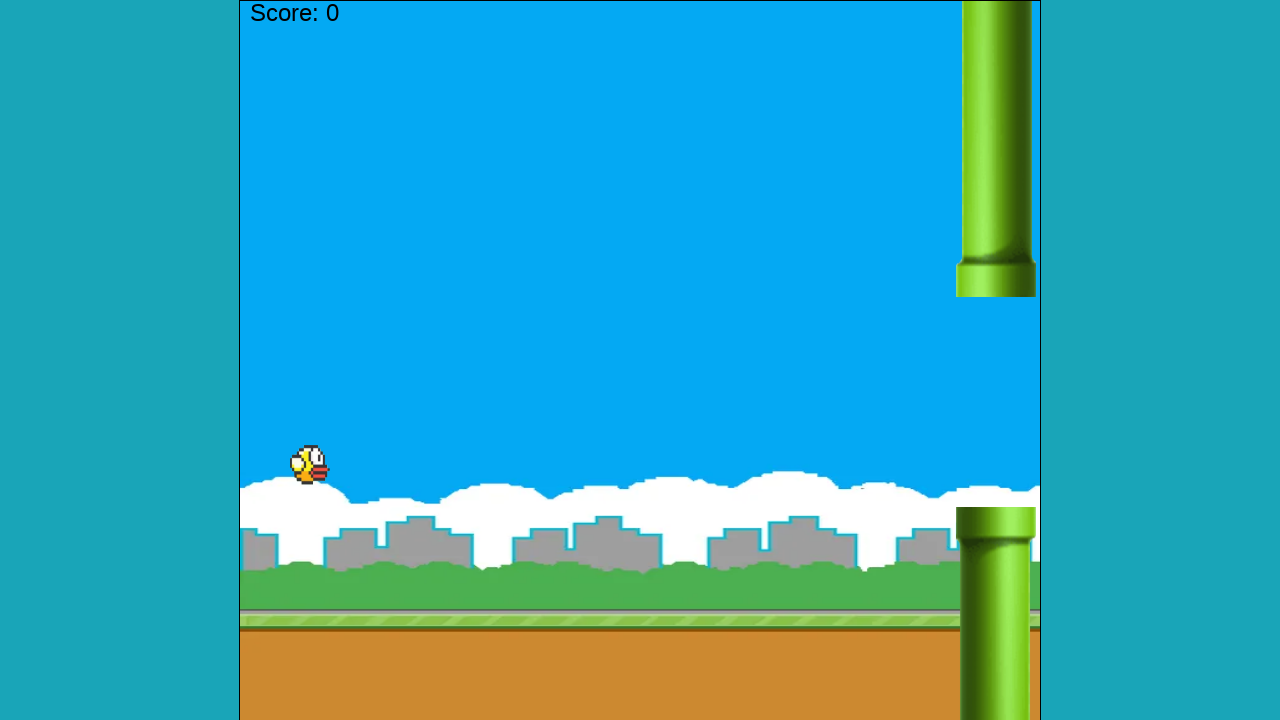

Verified that game canvas element is displayed
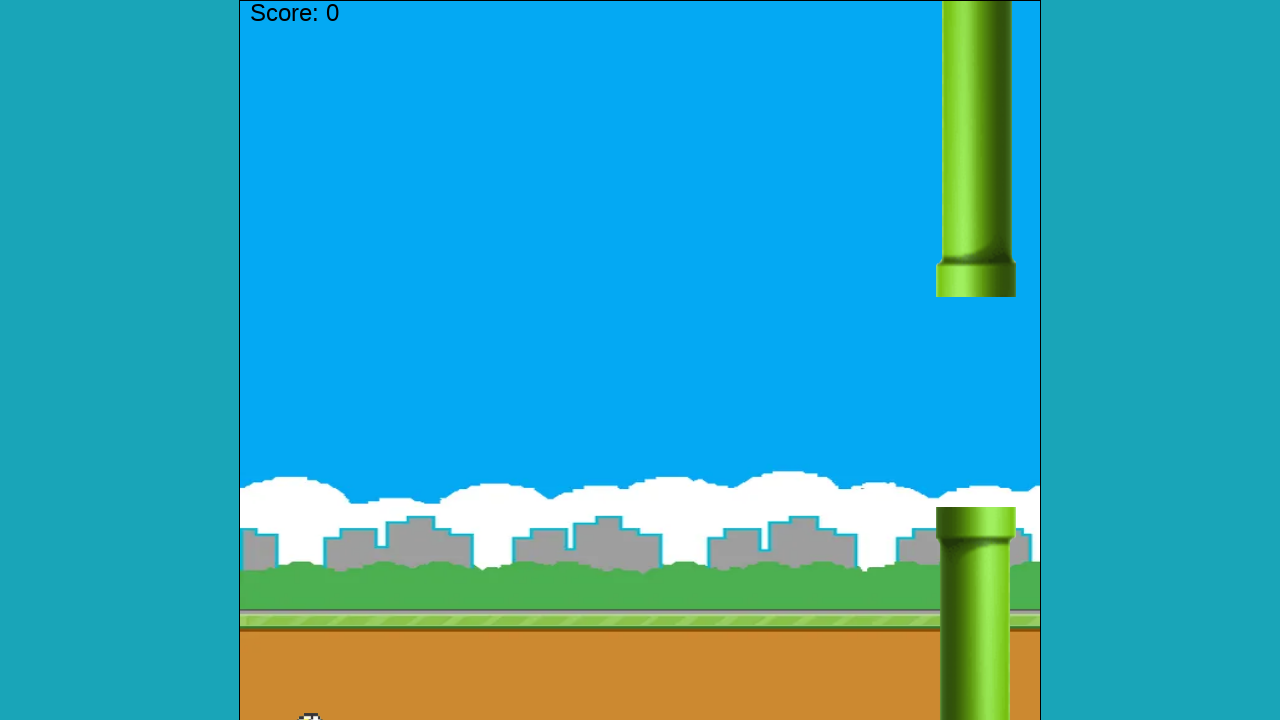

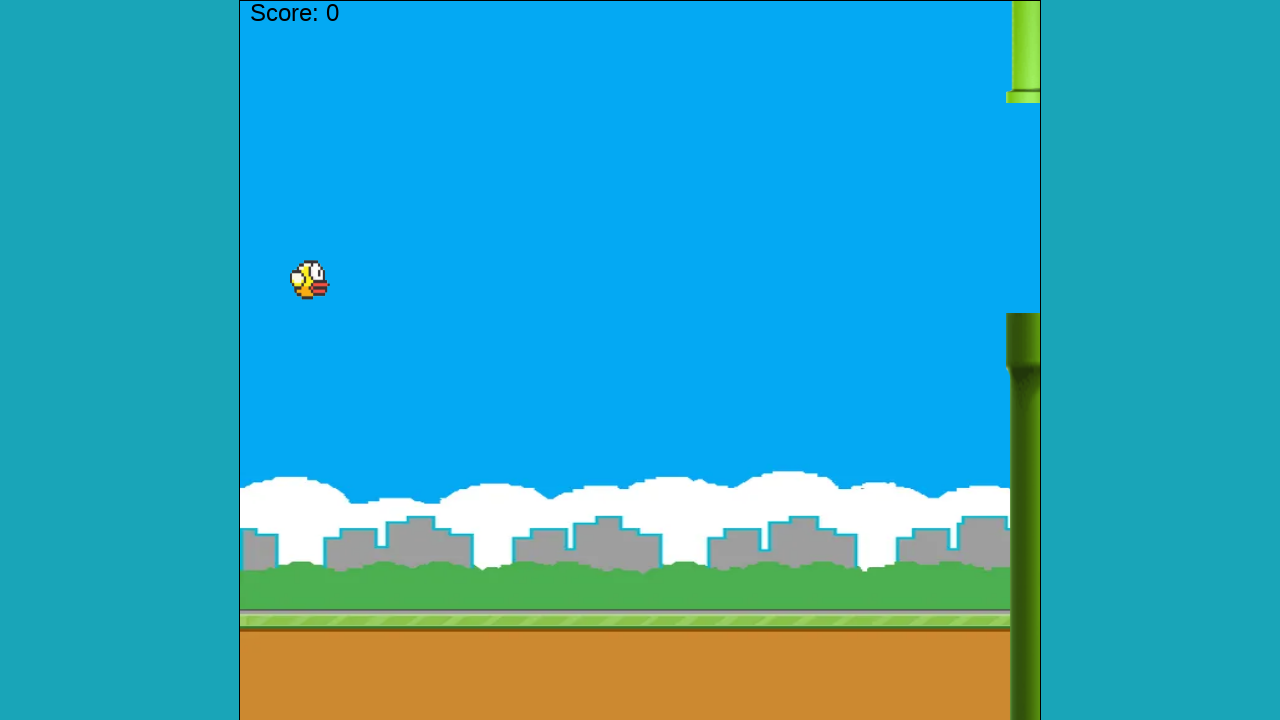